Tests the Demoblaze e-commerce site by counting page elements (links and images) and clicking on a Samsung product link if it exists

Starting URL: https://www.demoblaze.com/index.html

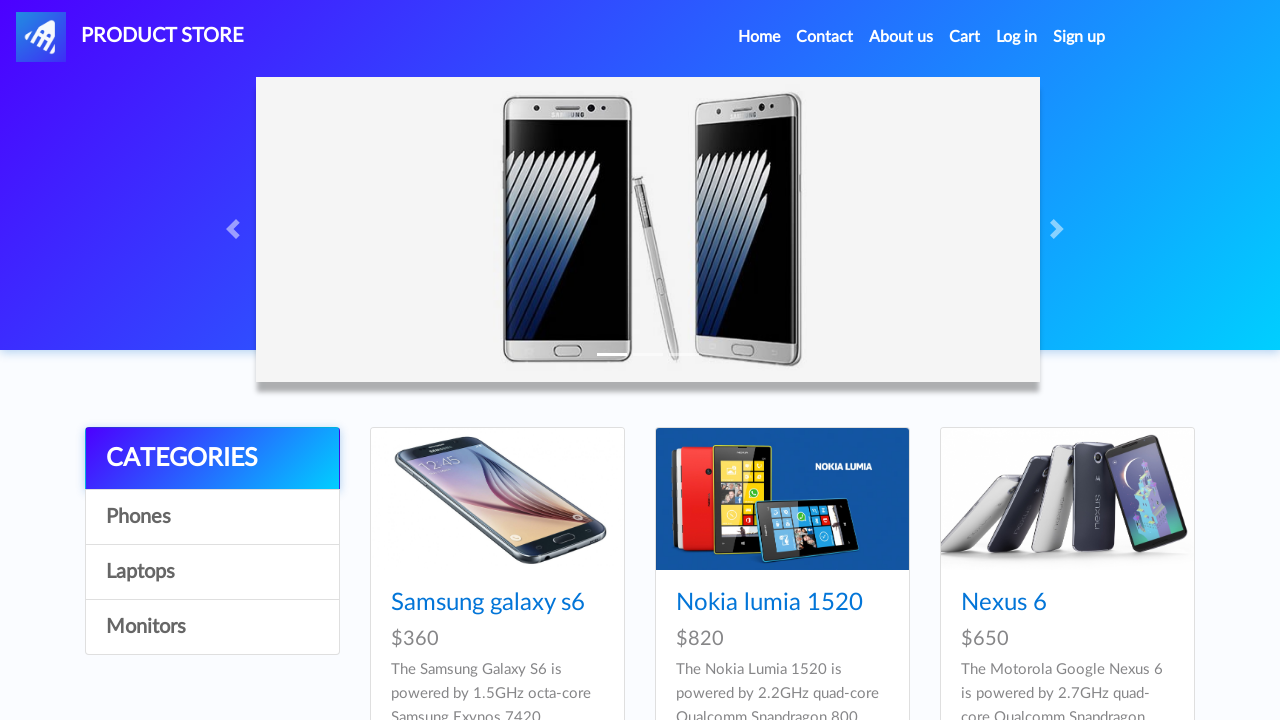

Waited for page to load (networkidle)
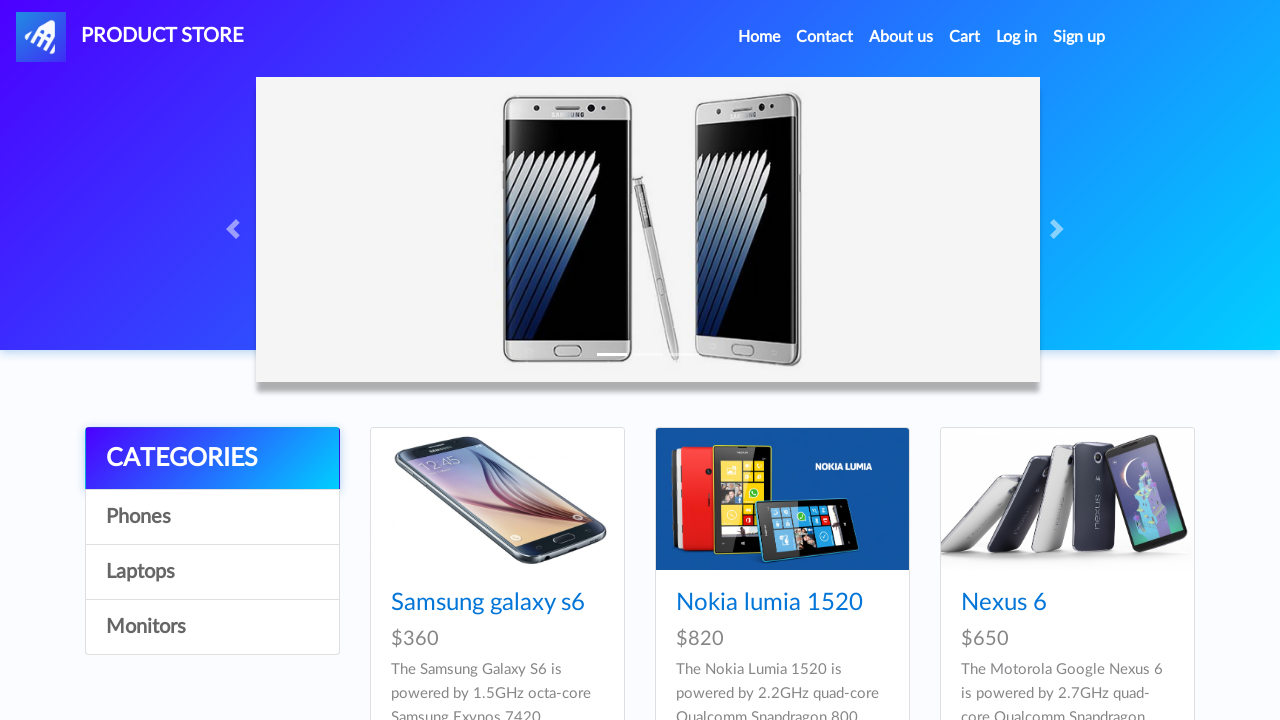

Waited for product links to be visible
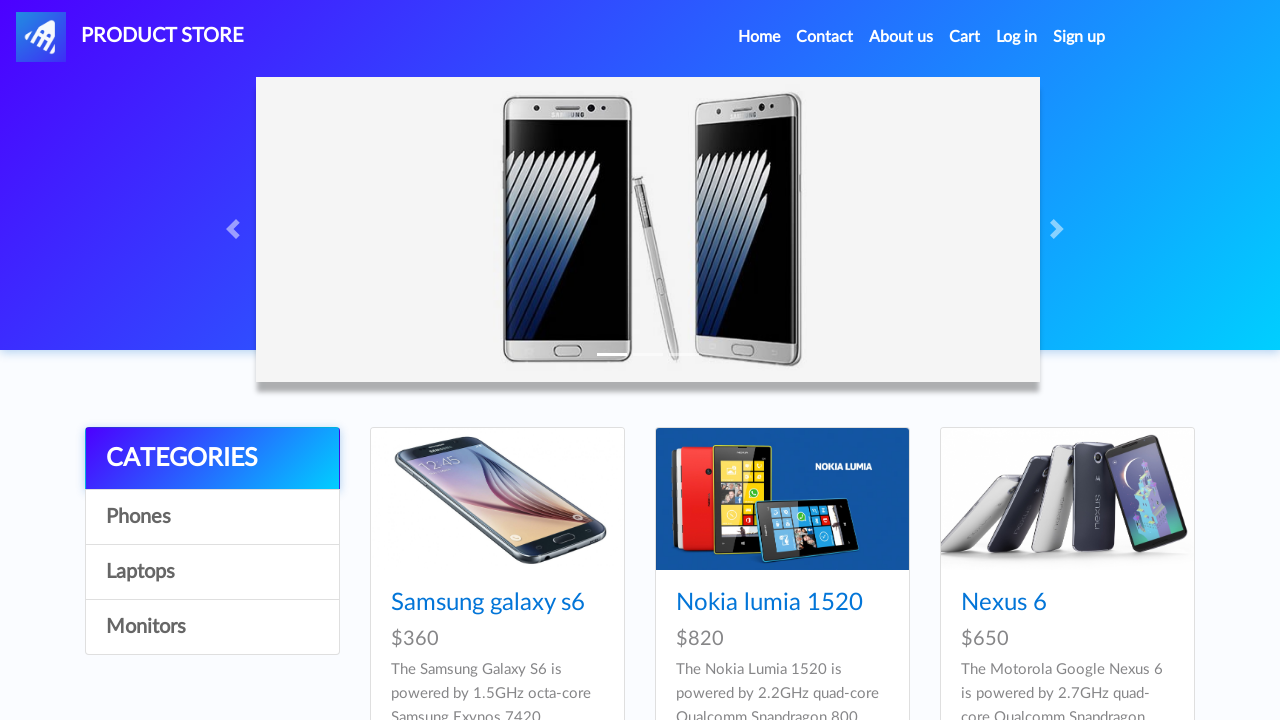

Located Samsung product link
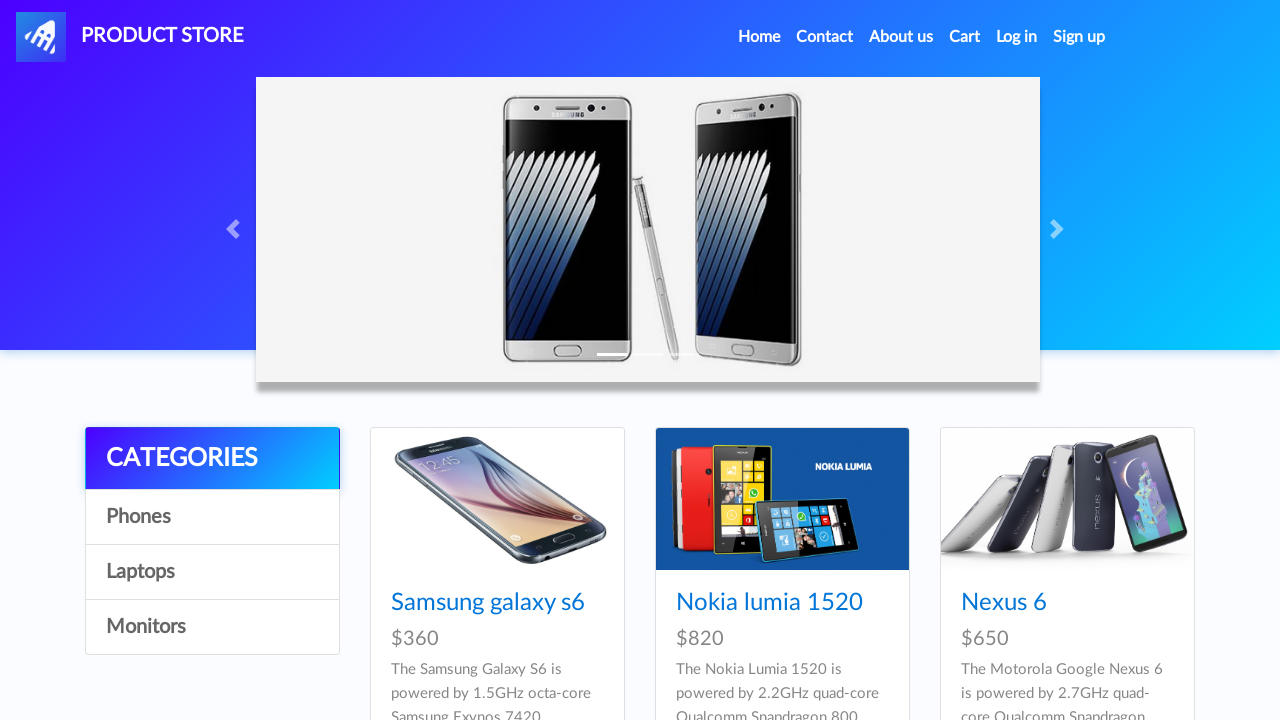

Clicked on Samsung product link at (488, 603) on a:has-text('Samsung') >> nth=0
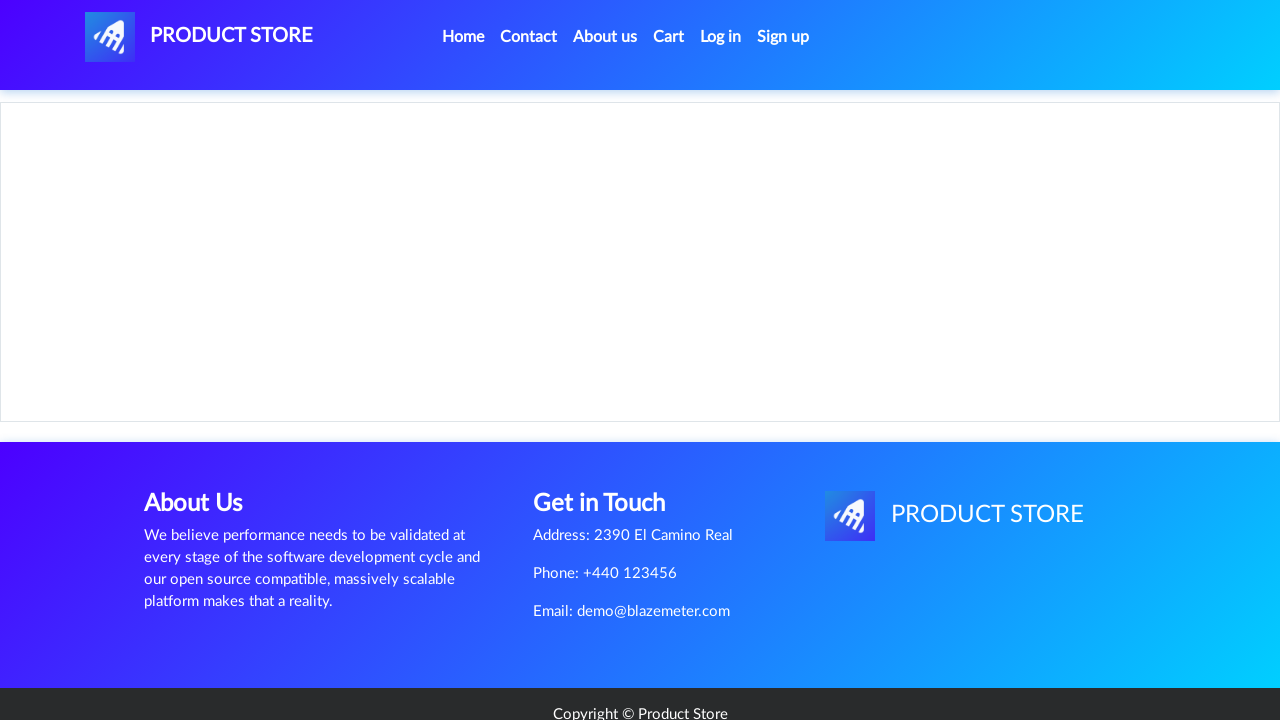

Waited for product page to load (networkidle)
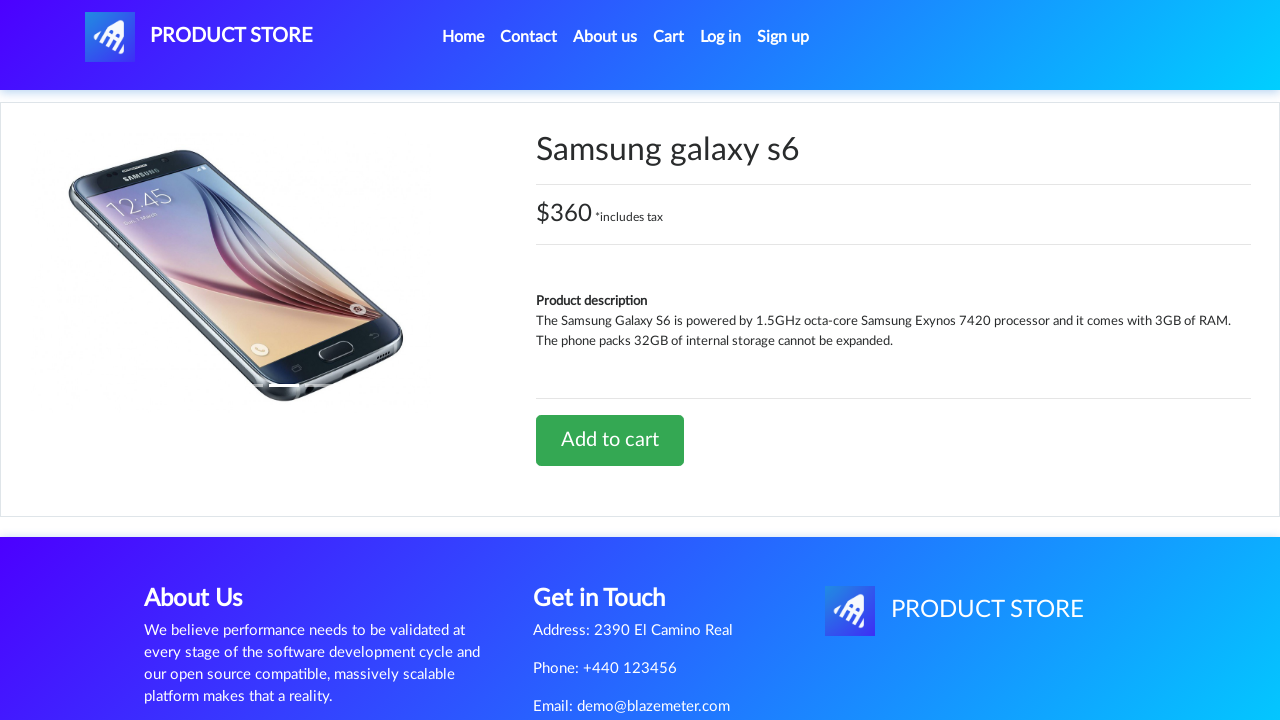

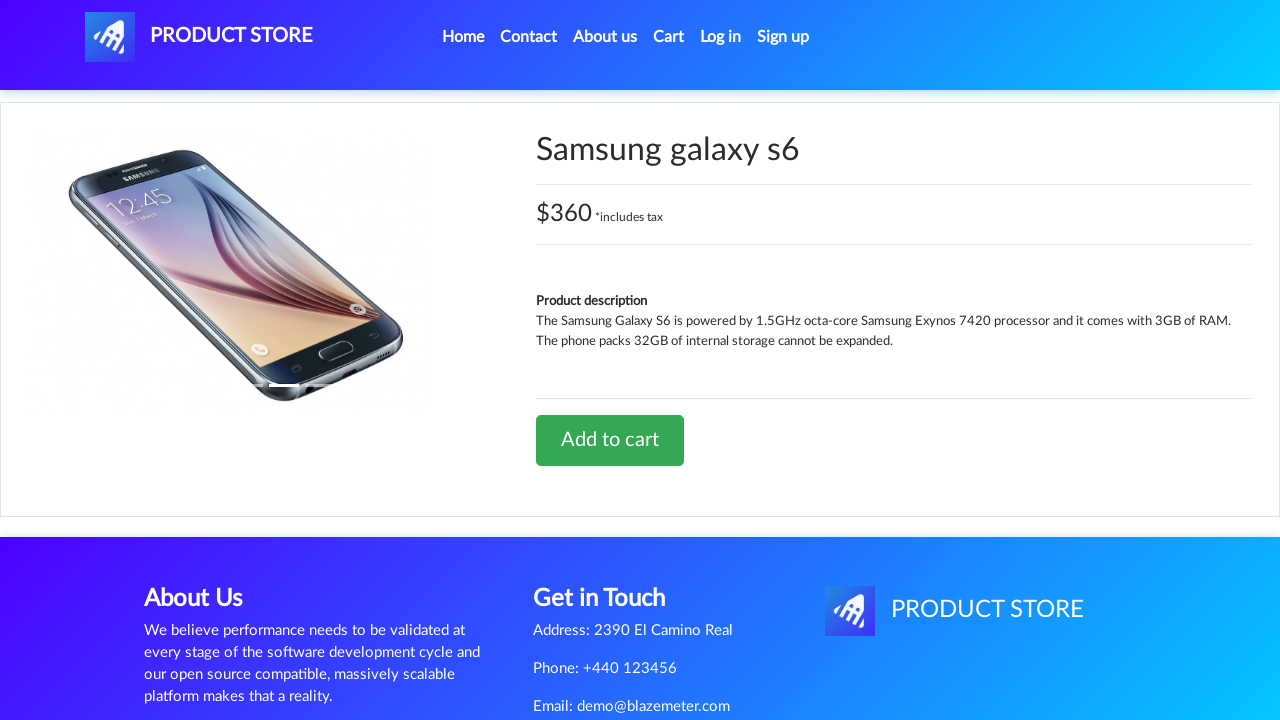